Searches for course classes at UFPB (Brazilian university) by filling in the year field, selecting a period from a dropdown, clicking the search button, and waiting for results to load.

Starting URL: https://sigaa.ufpb.br/sigaa/public/curso/turmas.jsf?lc=pt_BR&id=1626669

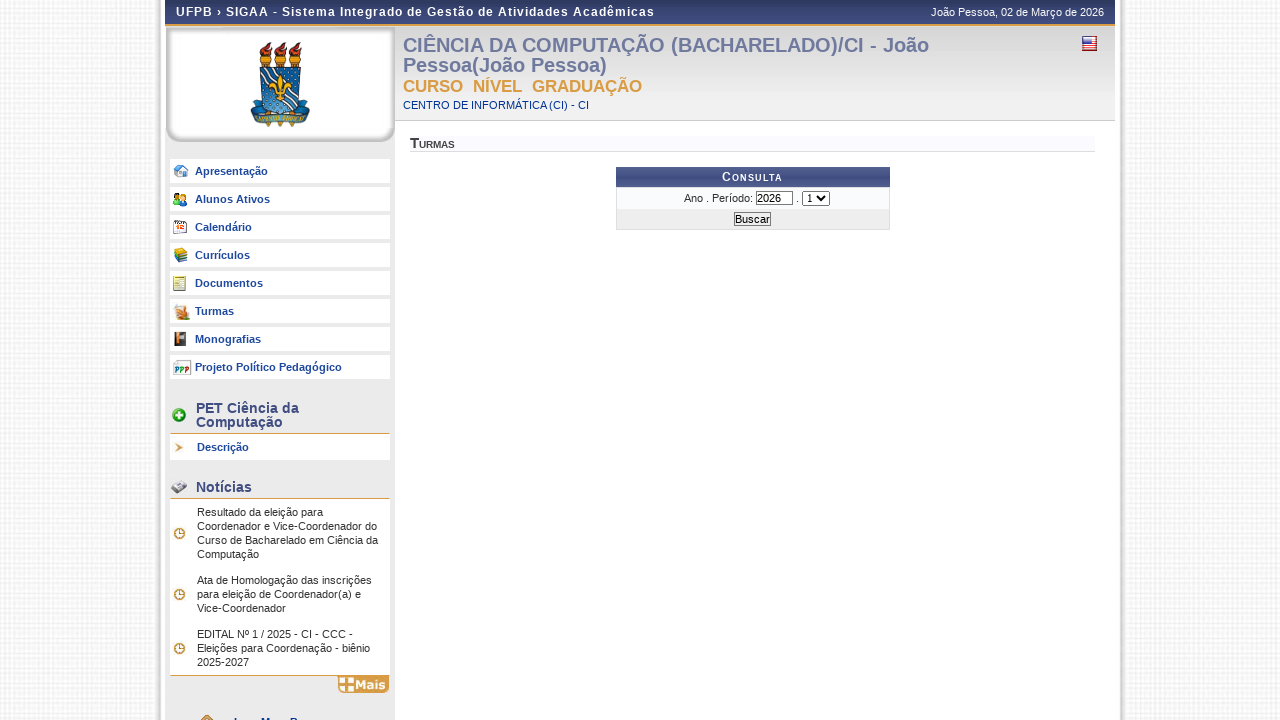

Filled year field with '2025' on #form\:inputAno
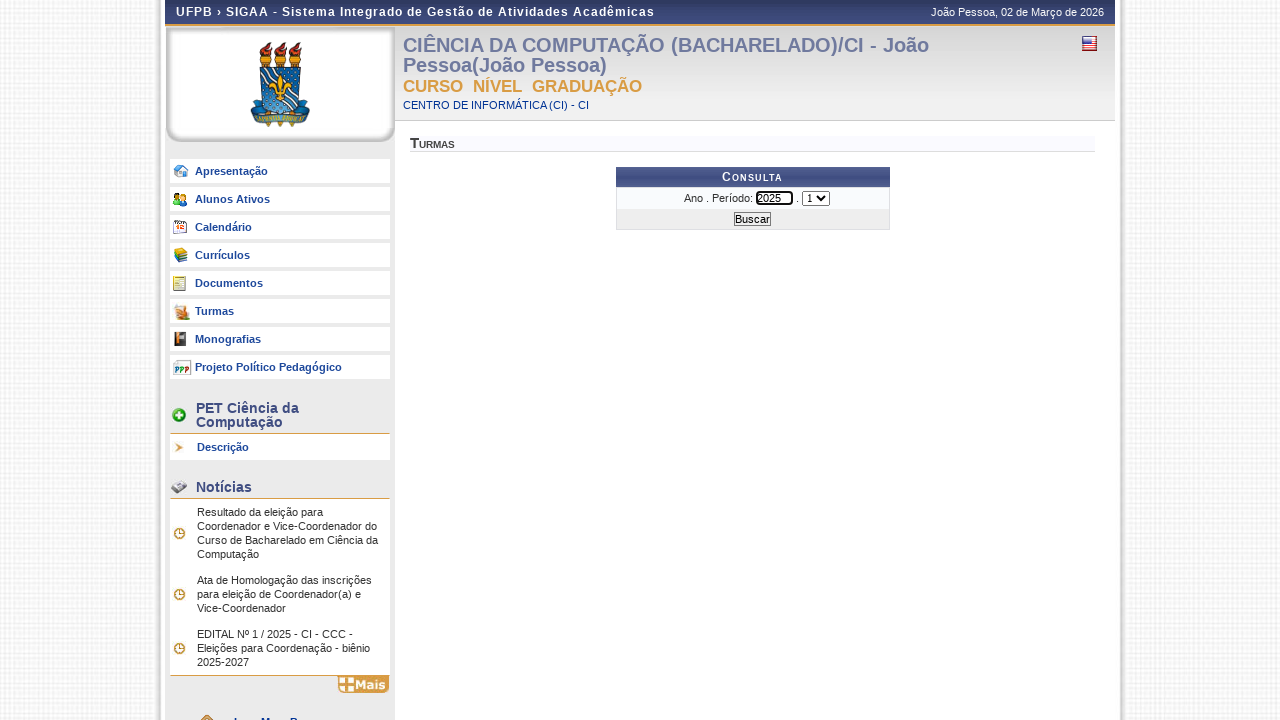

Selected period '1' from dropdown on #form\:inputPeriodo
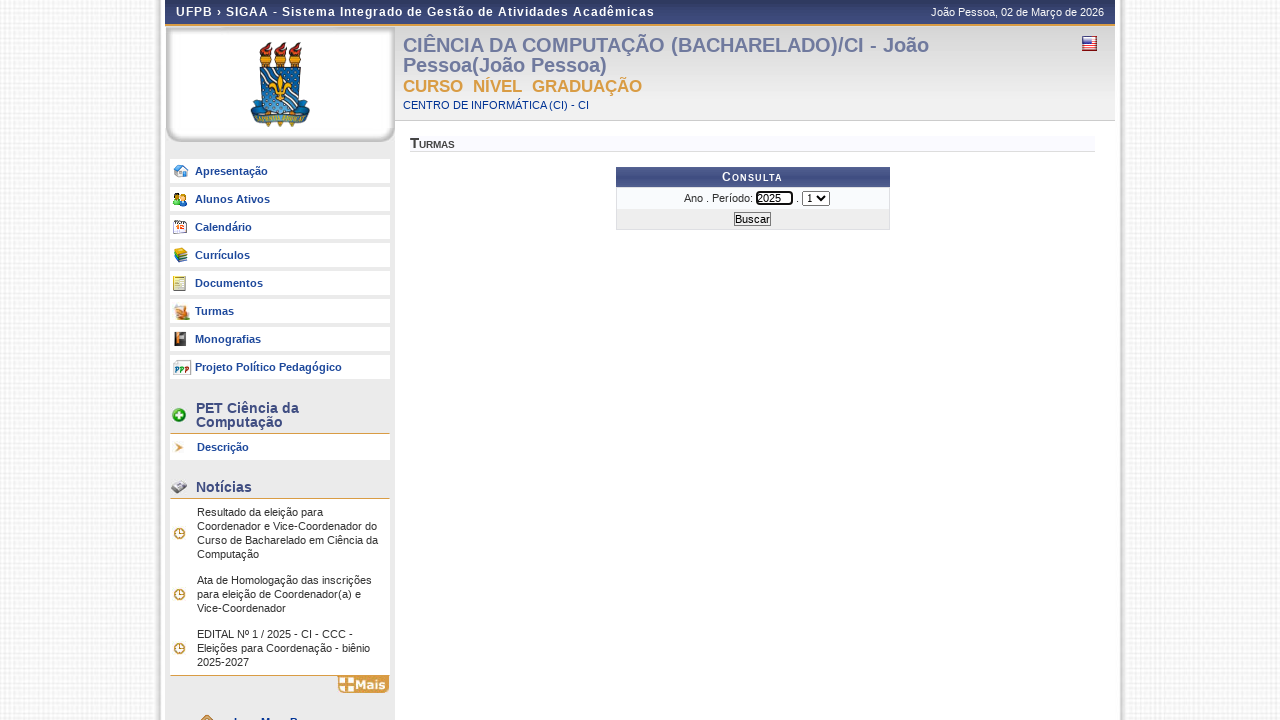

Clicked search button to retrieve course classes at (752, 219) on input[value="Buscar"]
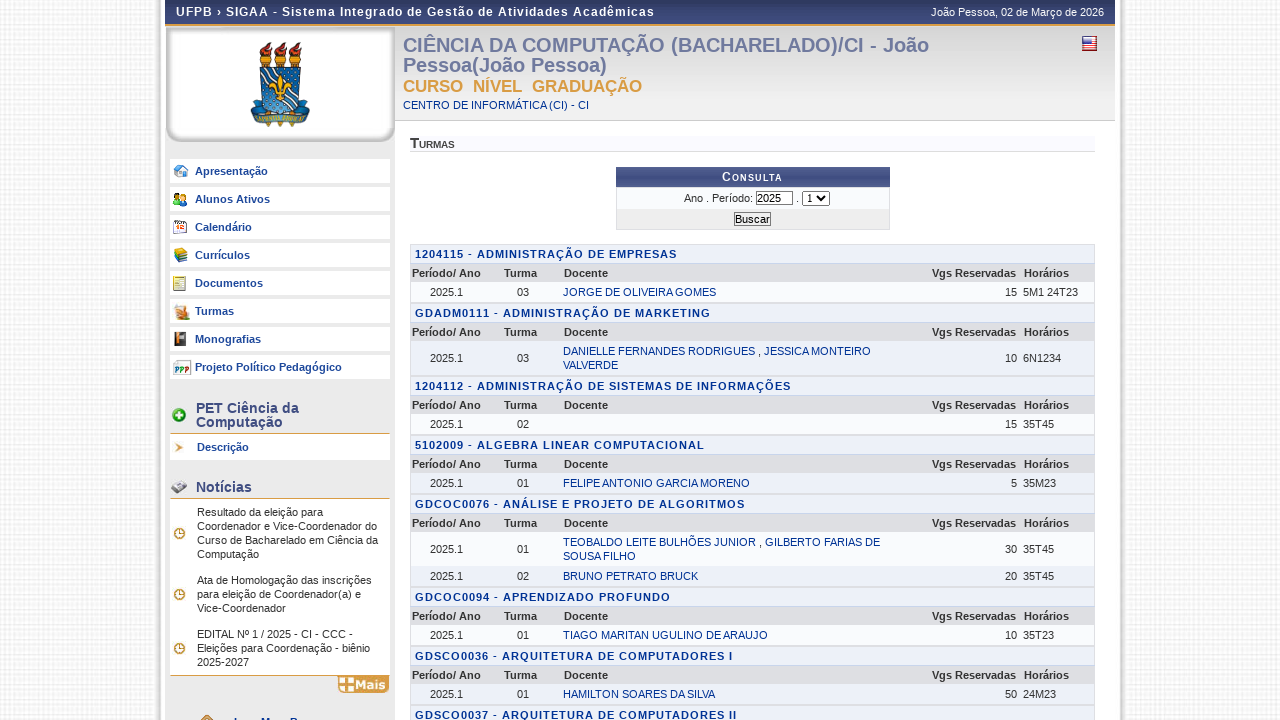

Course classes results loaded successfully
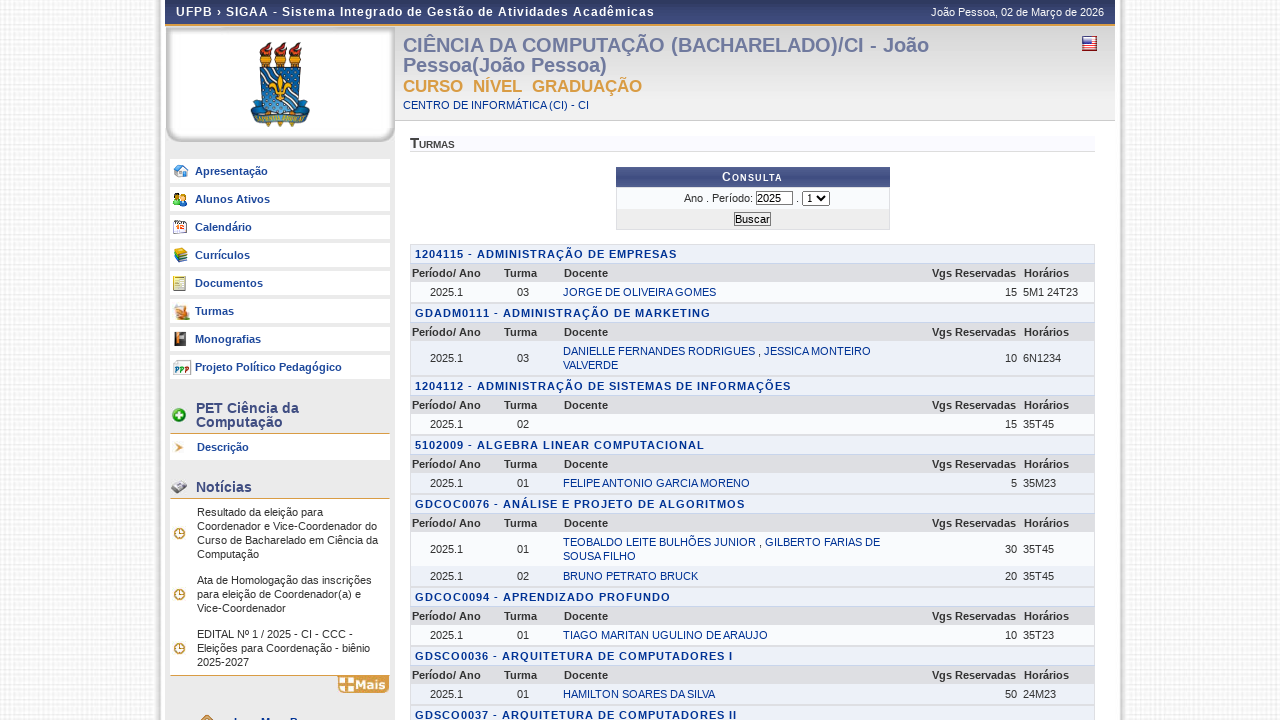

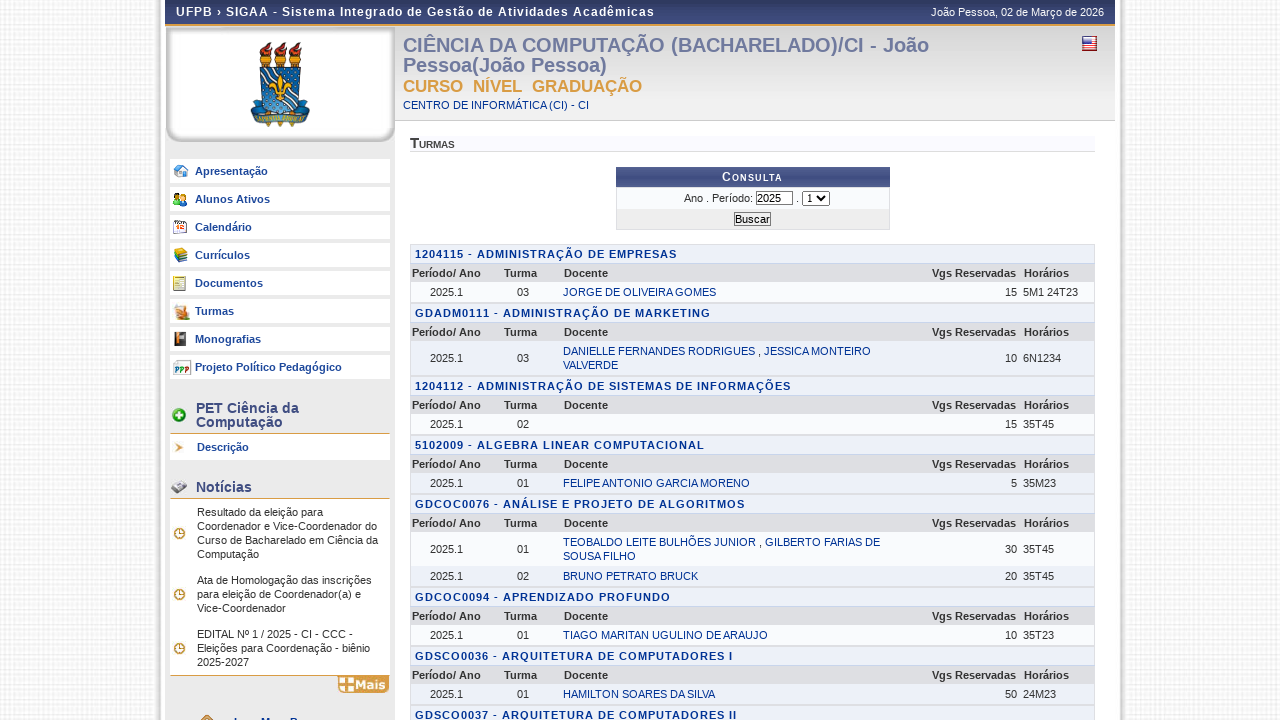